Waits for a price to drop to $100, then solves a mathematical challenge by calculating a formula and submitting the answer

Starting URL: http://suninjuly.github.io/explicit_wait2.html

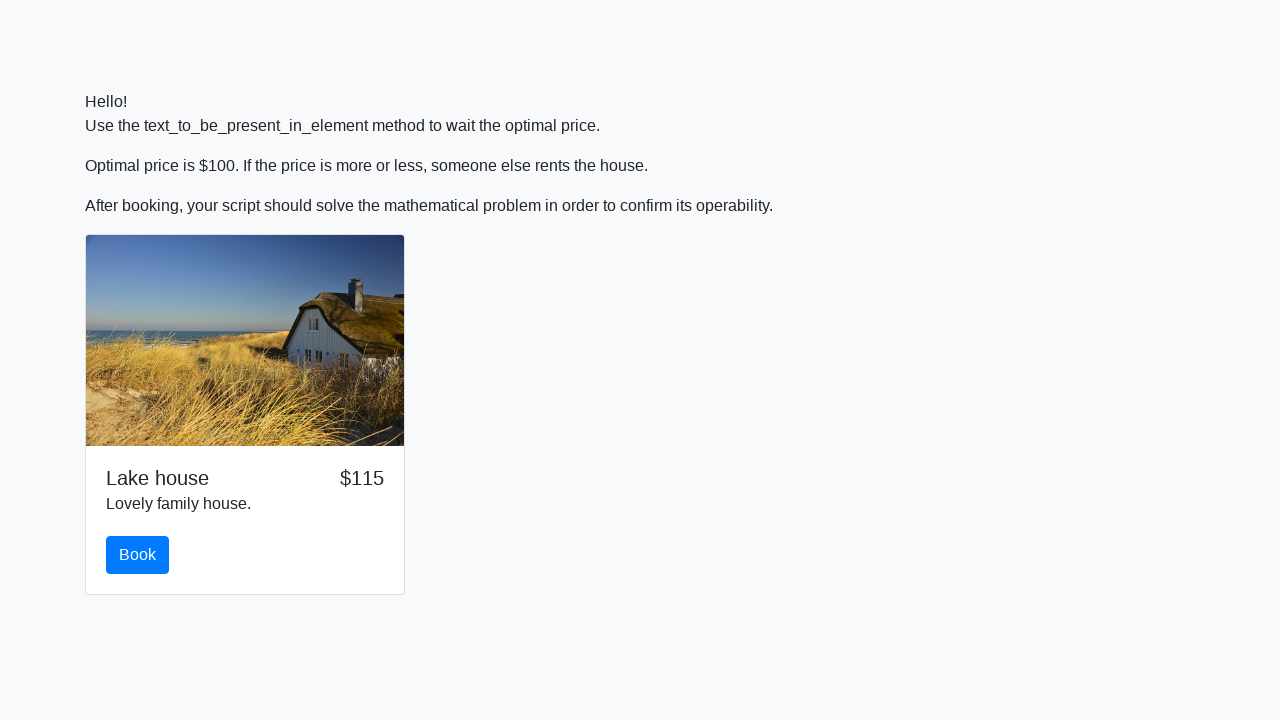

Waited for price to drop to $100
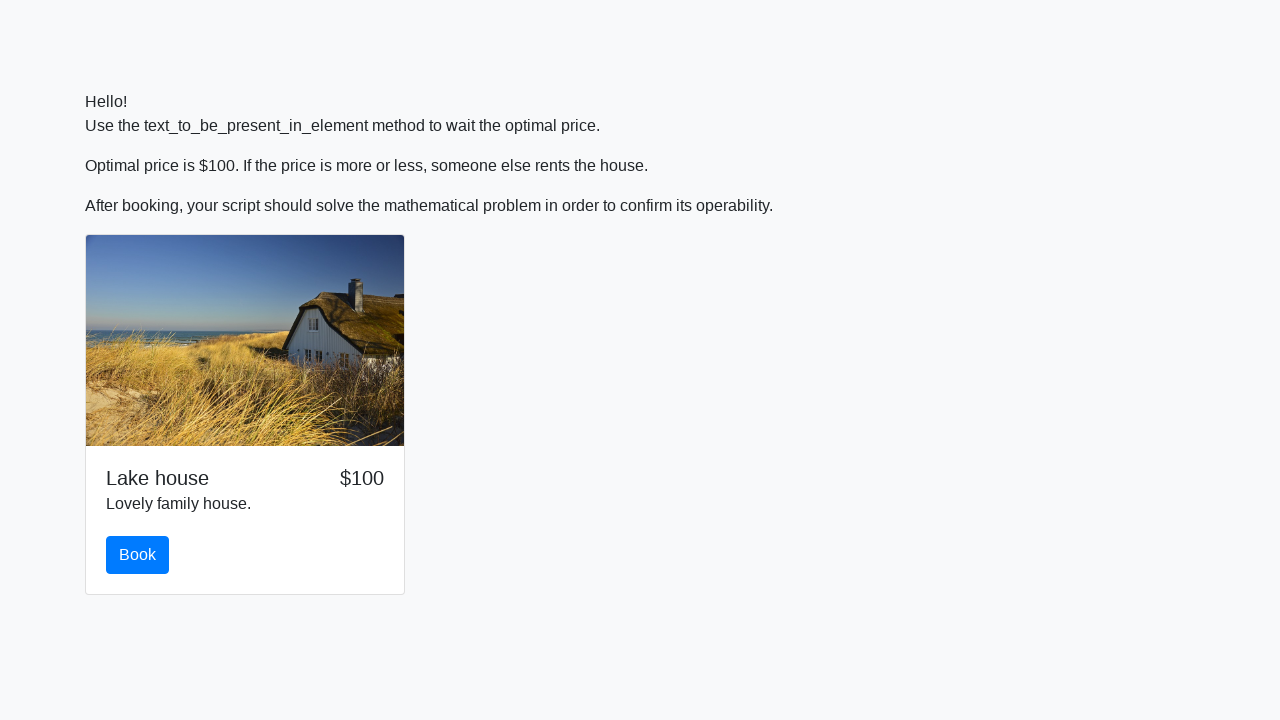

Clicked the book button at (138, 555) on #book
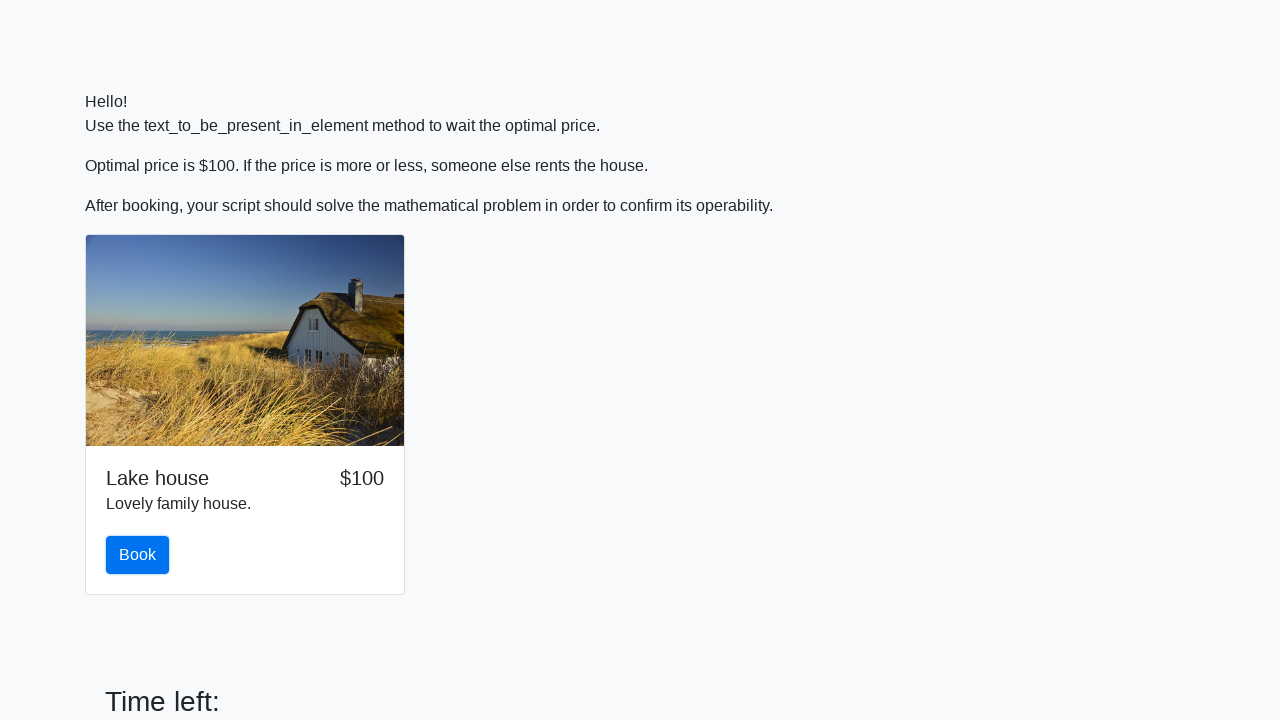

Retrieved input value for calculation: 571
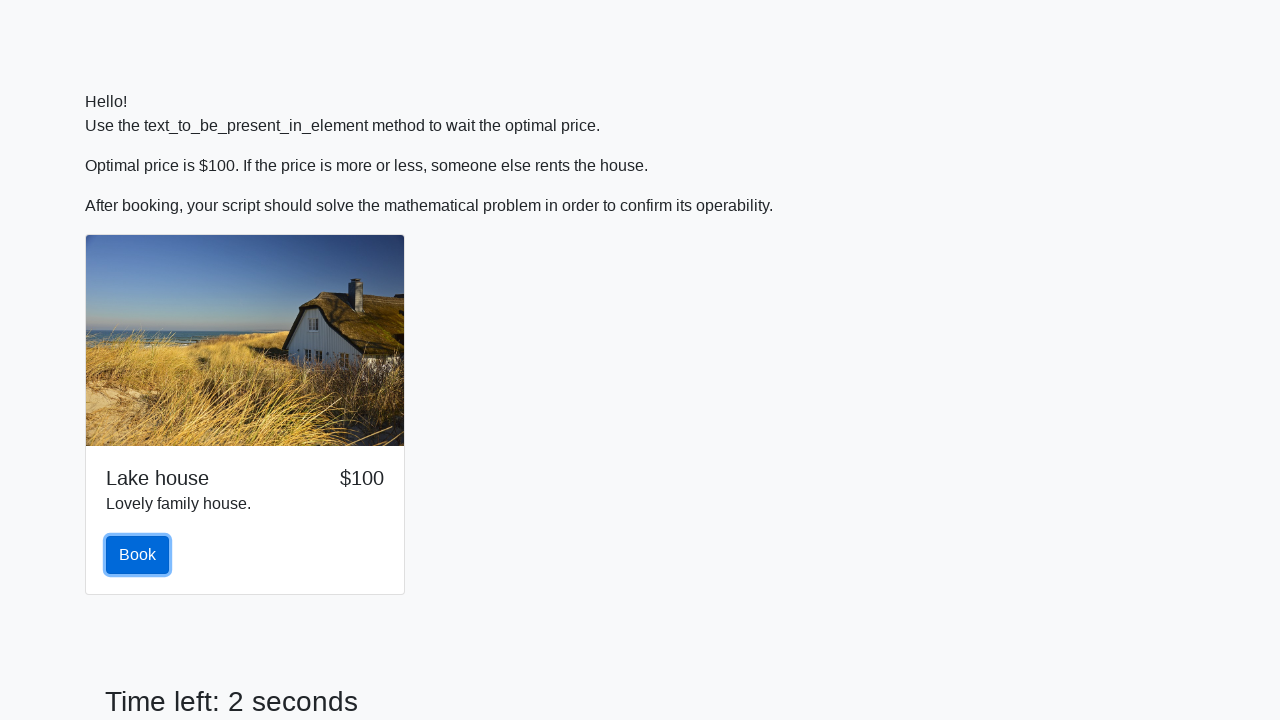

Calculated formula result: 2.1225539677169705
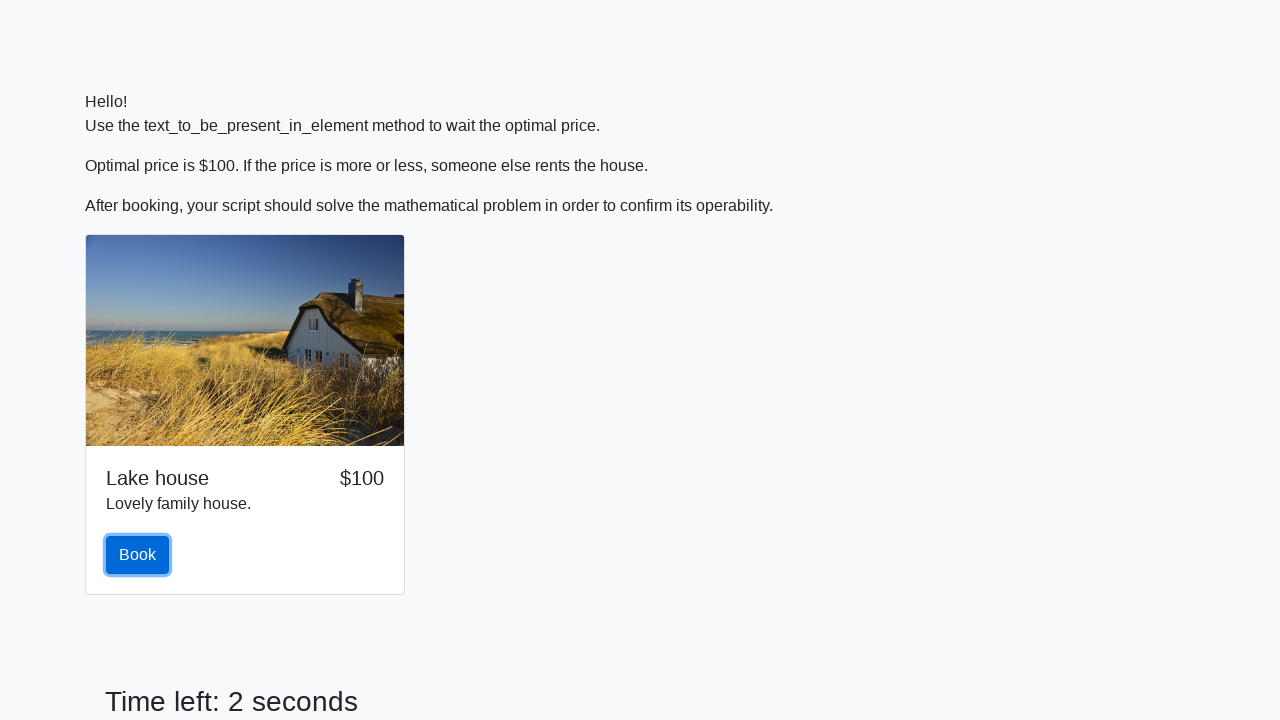

Filled answer field with calculated result on #answer
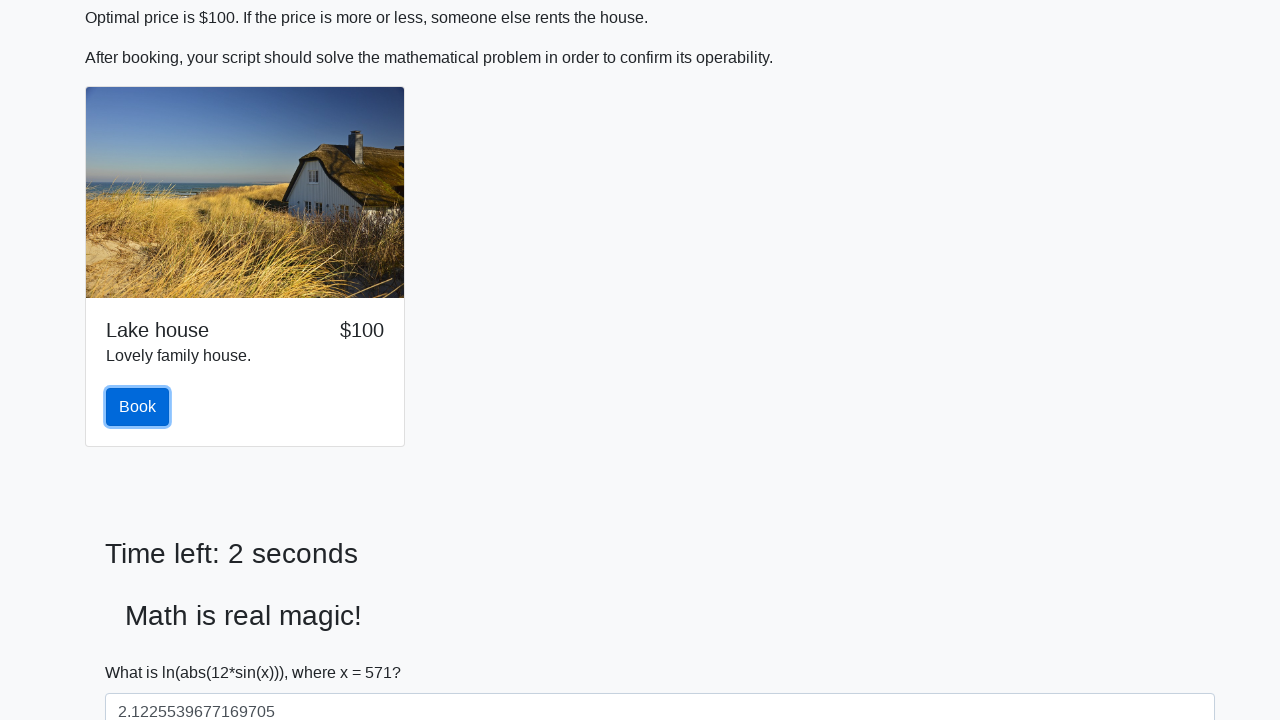

Scrolled submit button into view
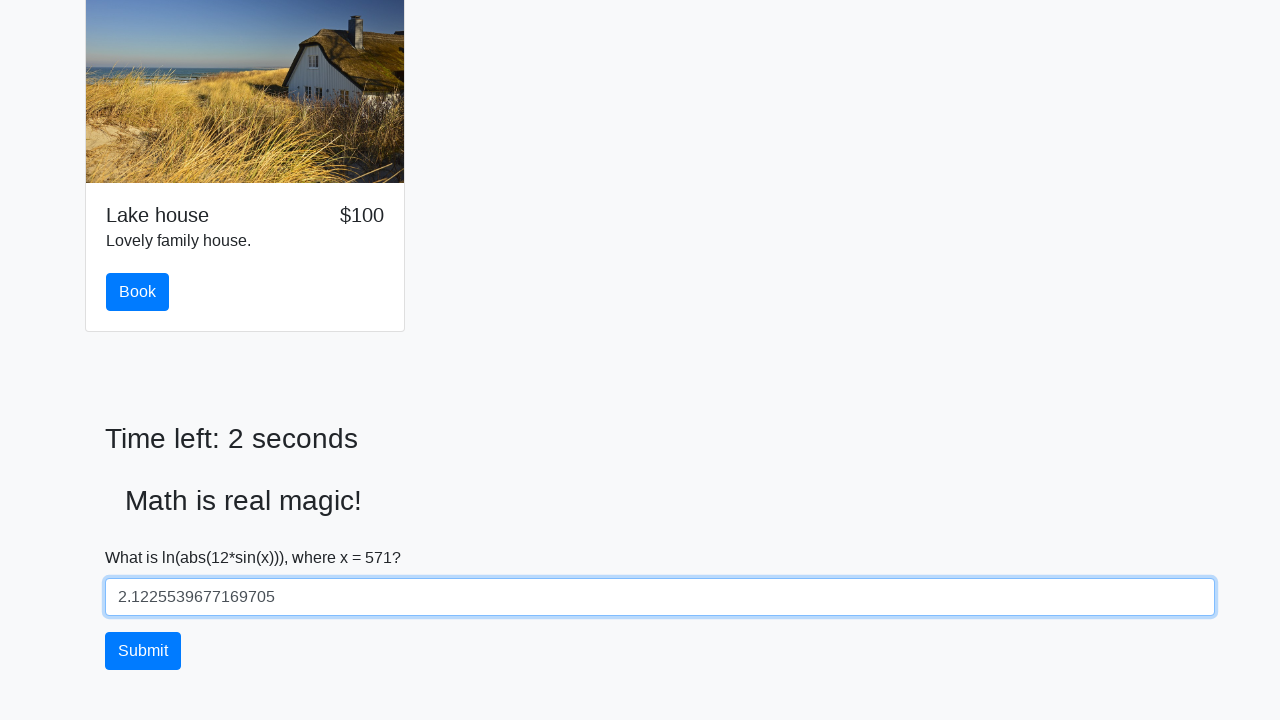

Clicked submit button to solve challenge at (143, 651) on #solve
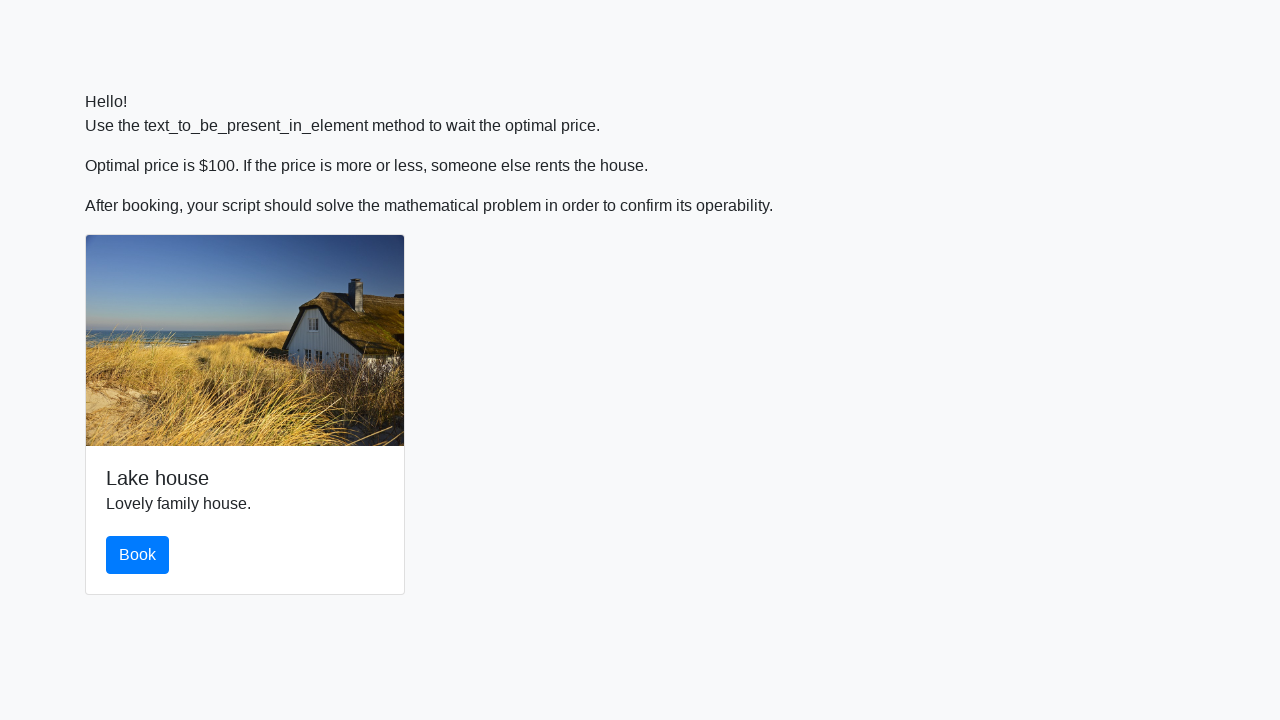

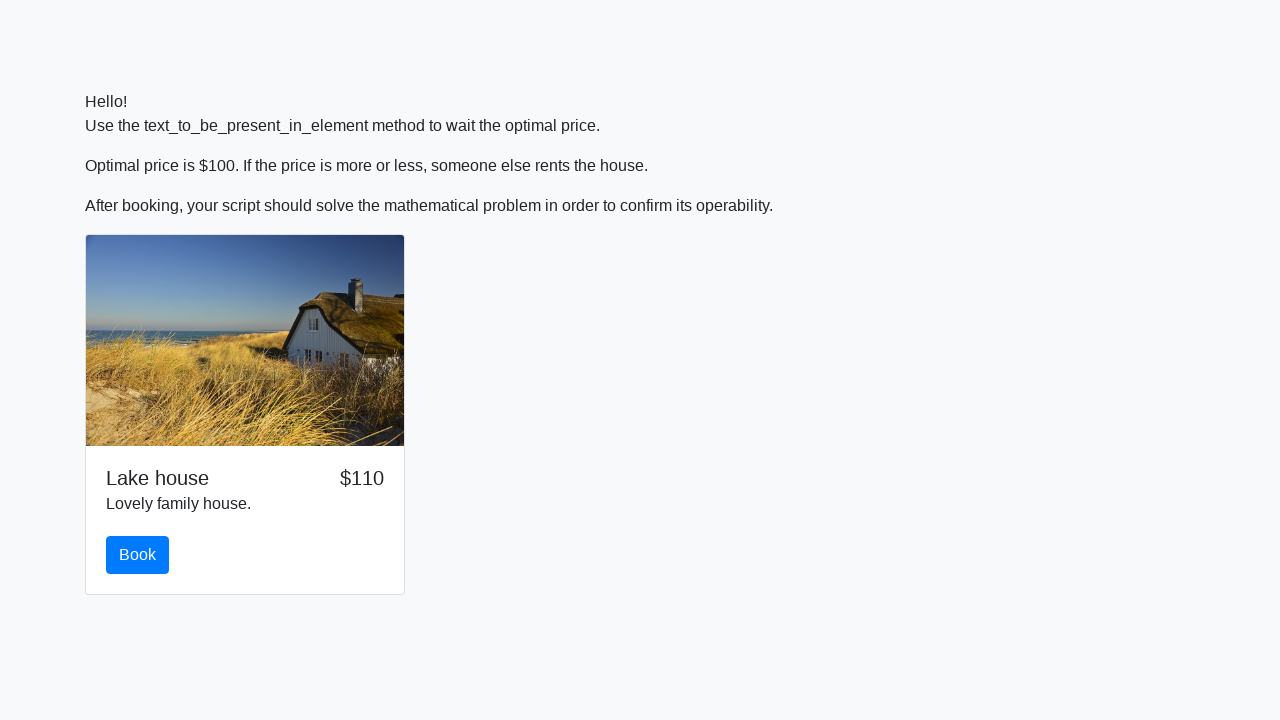